Tests a student registration form by verifying radio buttons are present and checking their selection status

Starting URL: https://www.automationtestinginsider.com/2019/08/student-registration-form.html

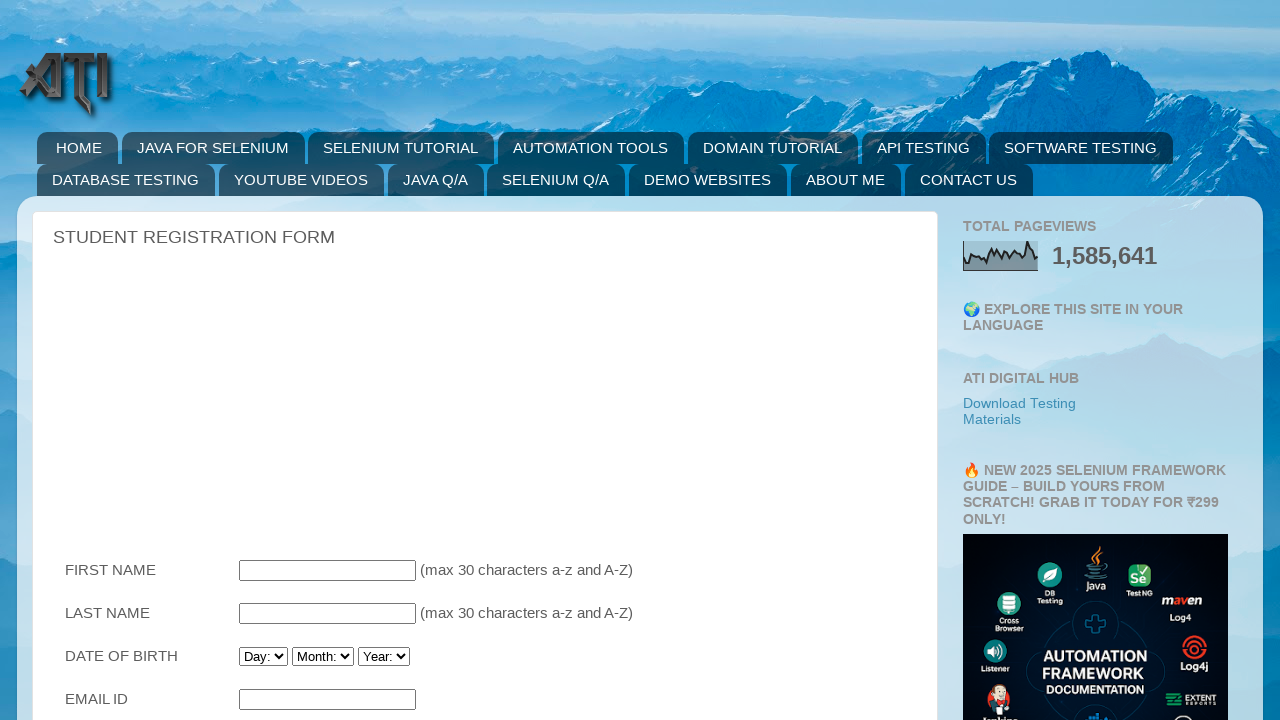

Waited for radio buttons to be present on the student registration form
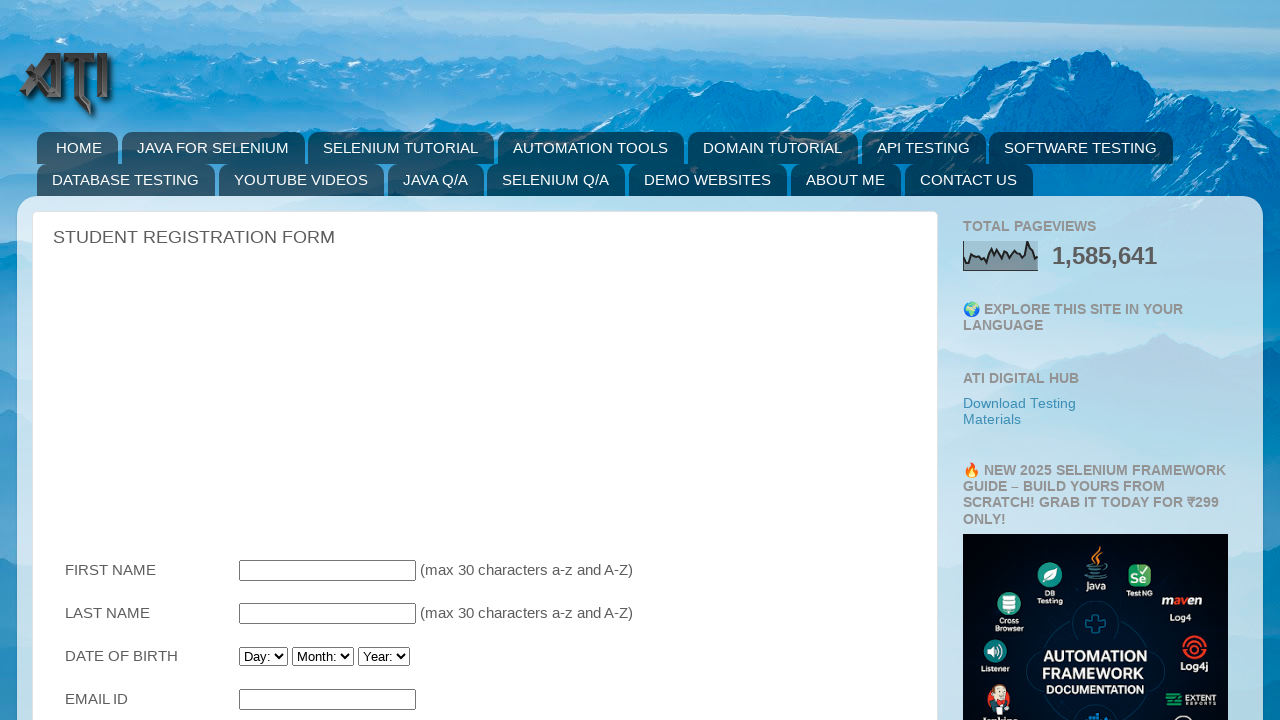

Located all radio buttons on the form
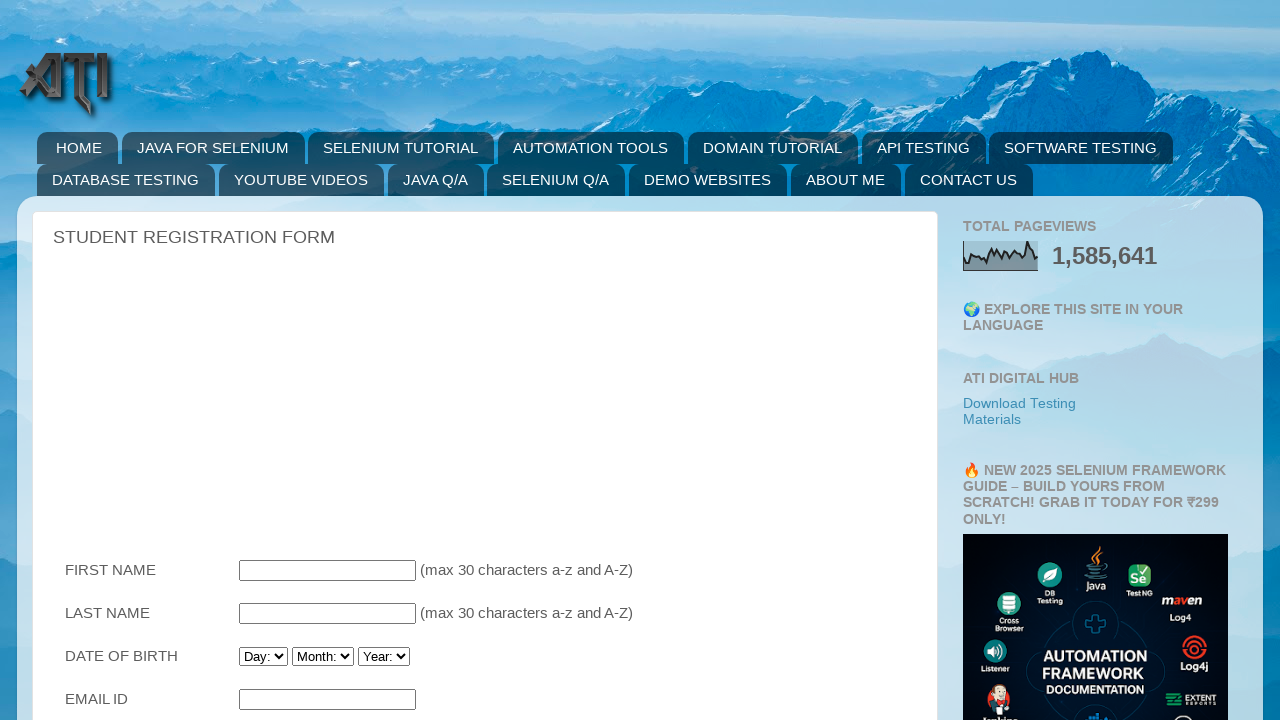

Counted 6 radio buttons on the form
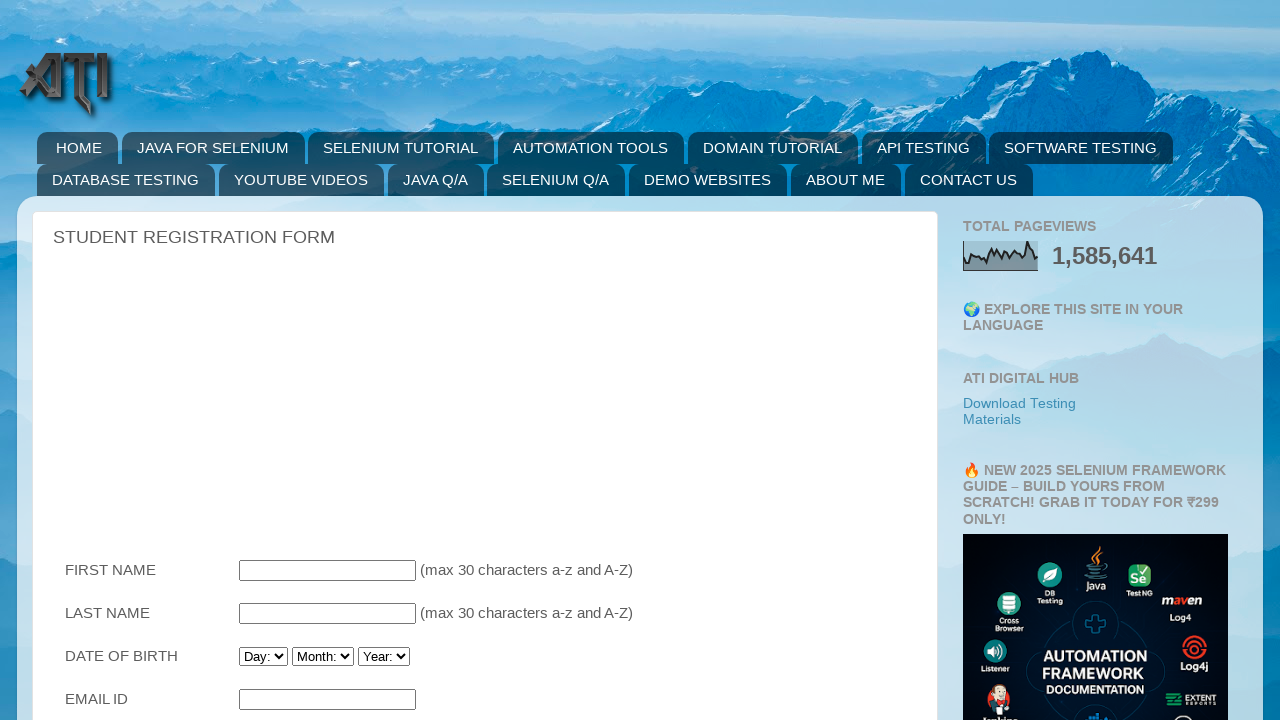

Verified that radio buttons are present on the form
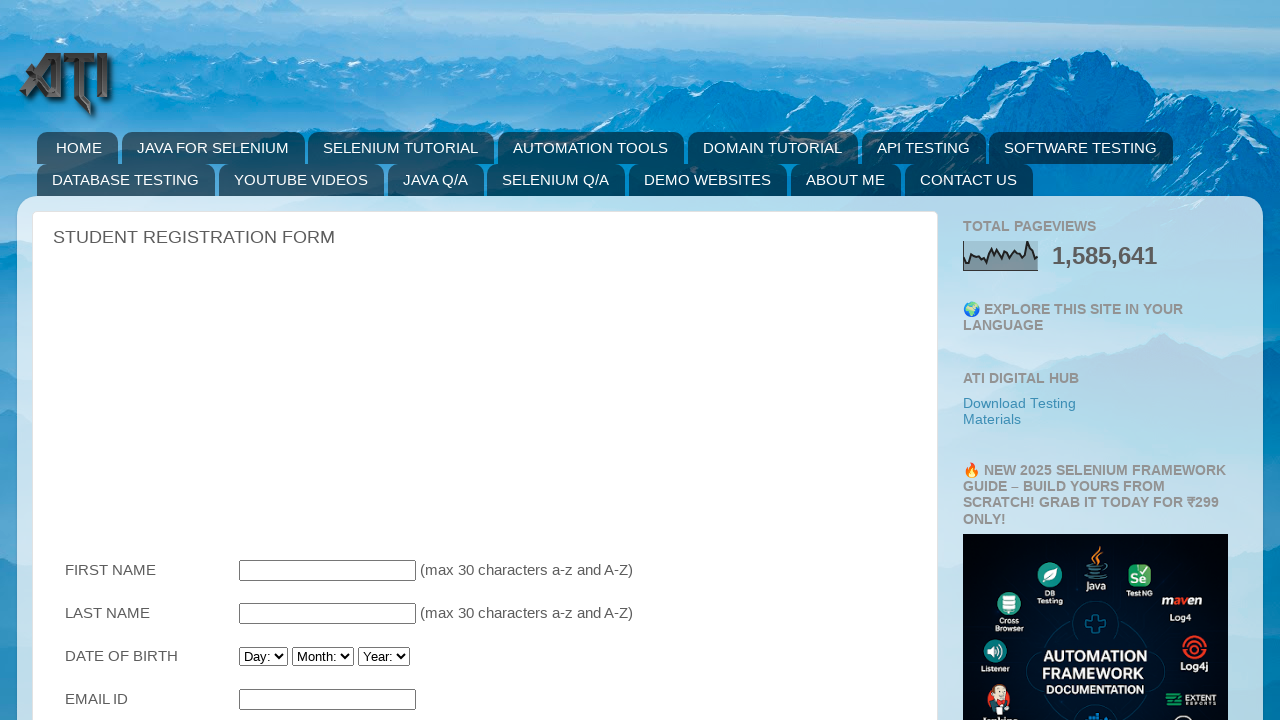

Selected the first radio button
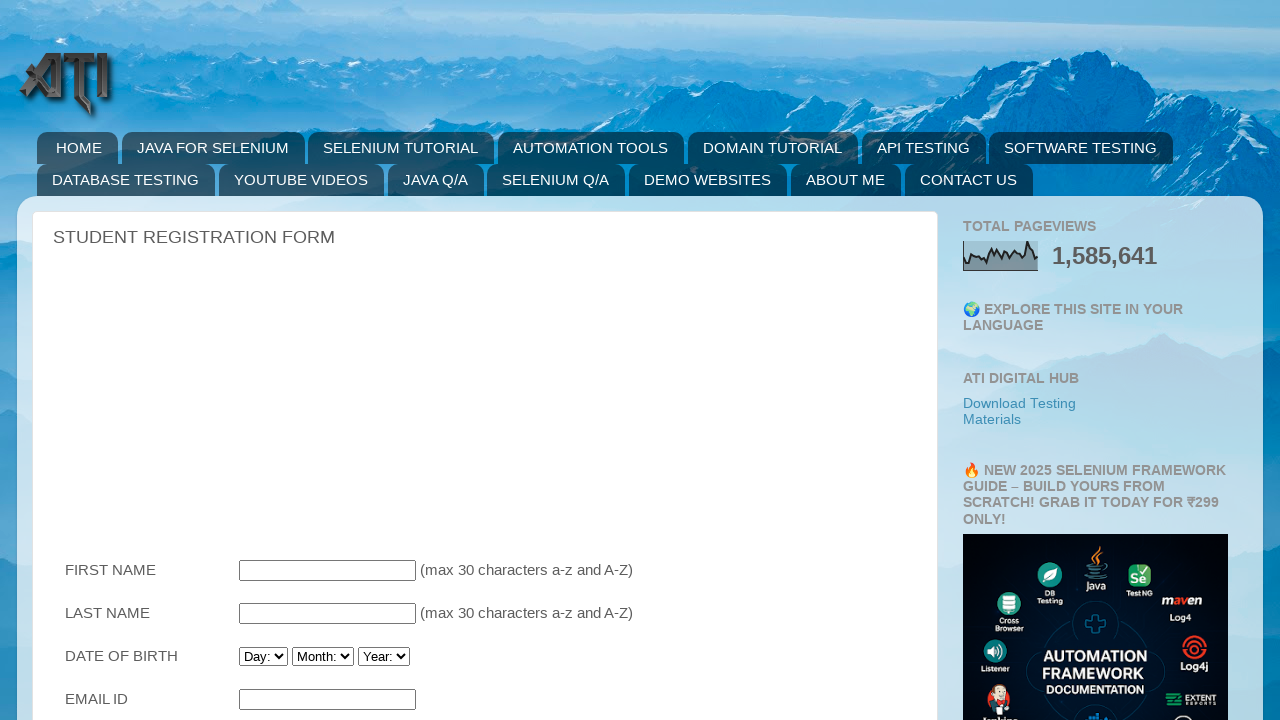

Clicked the first radio button to select it at (286, 360) on input[type='radio'] >> nth=0
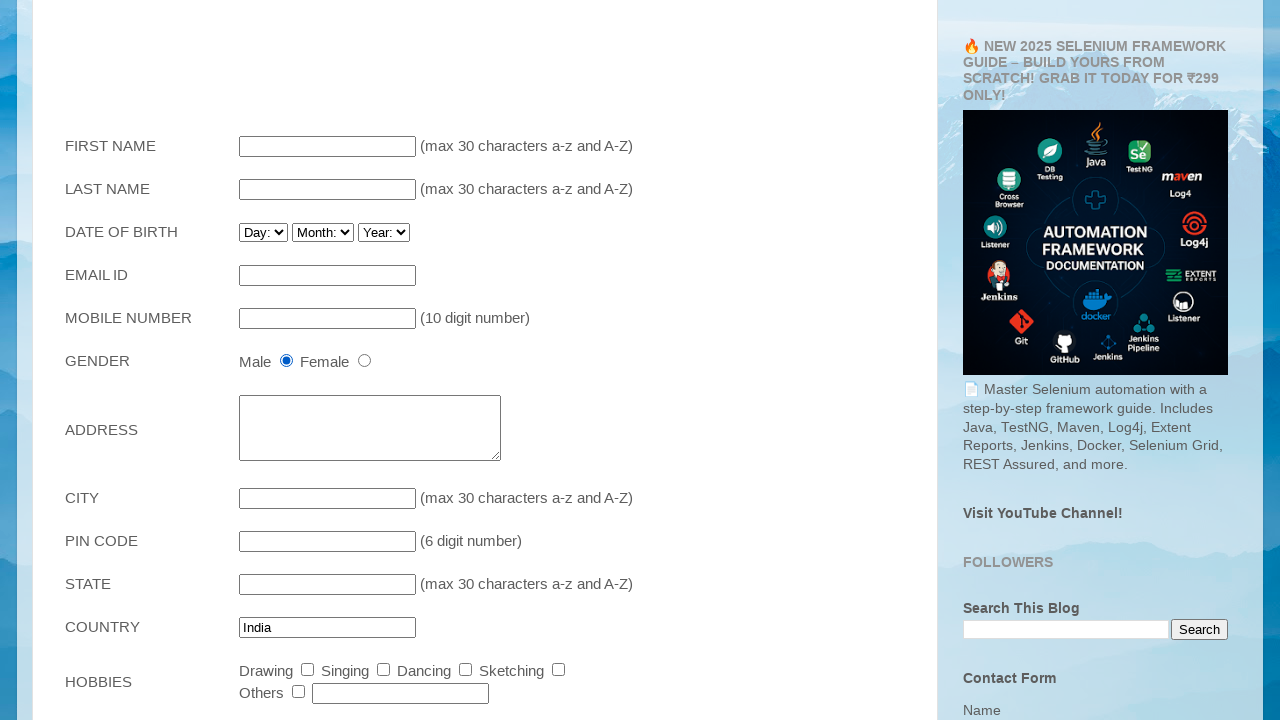

Verified that the first radio button is now selected
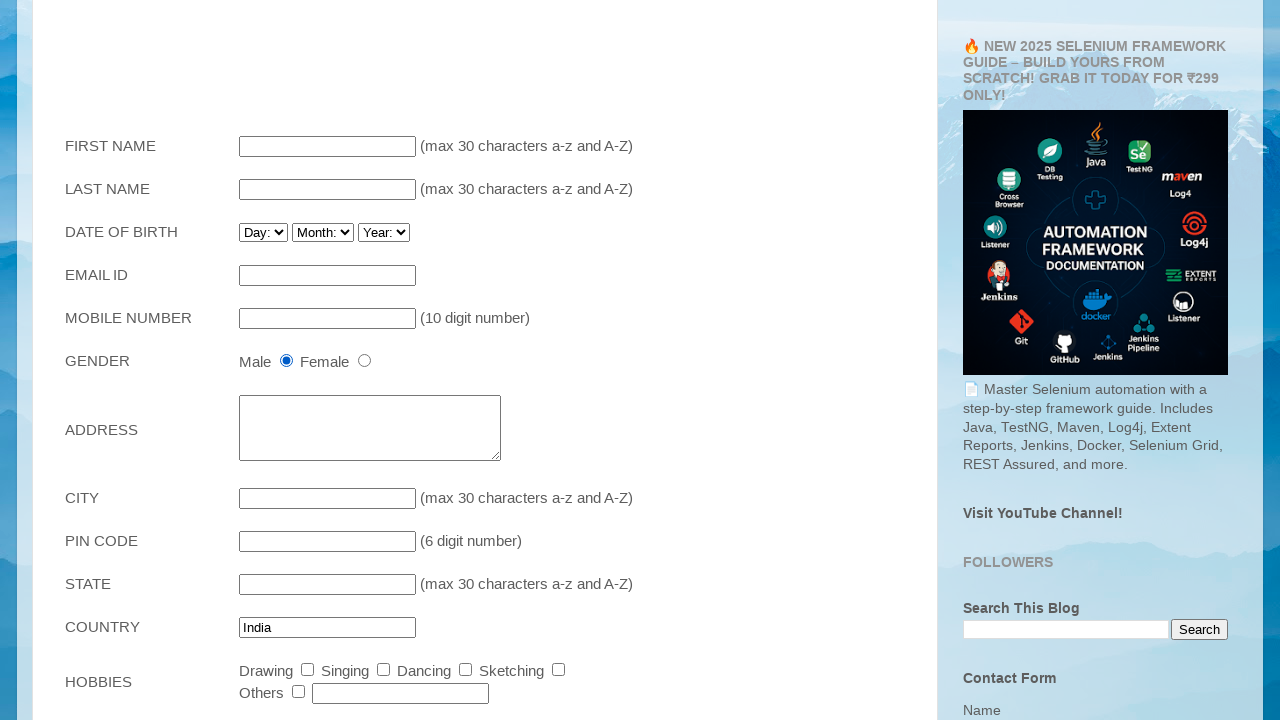

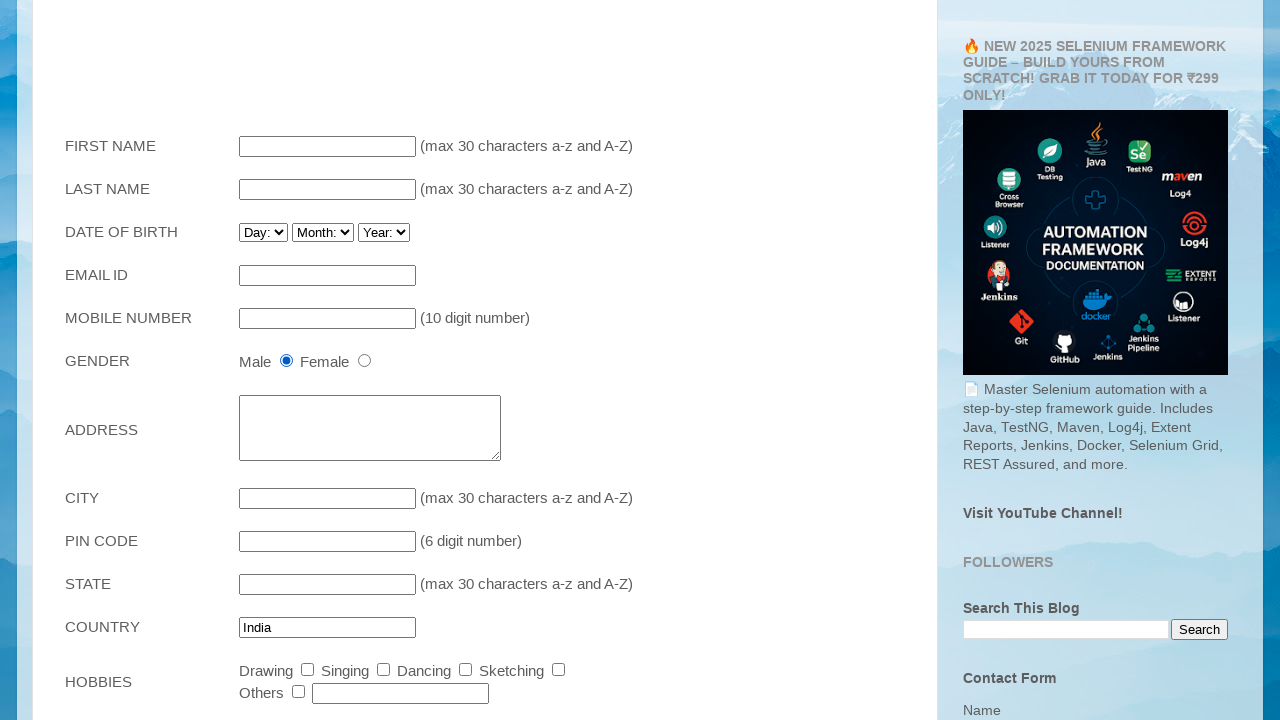